Tests the checkout flow on a demo e-commerce site by adding items to cart, filling customer information, and proceeding to checkout

Starting URL: https://demo.midtrans.com/

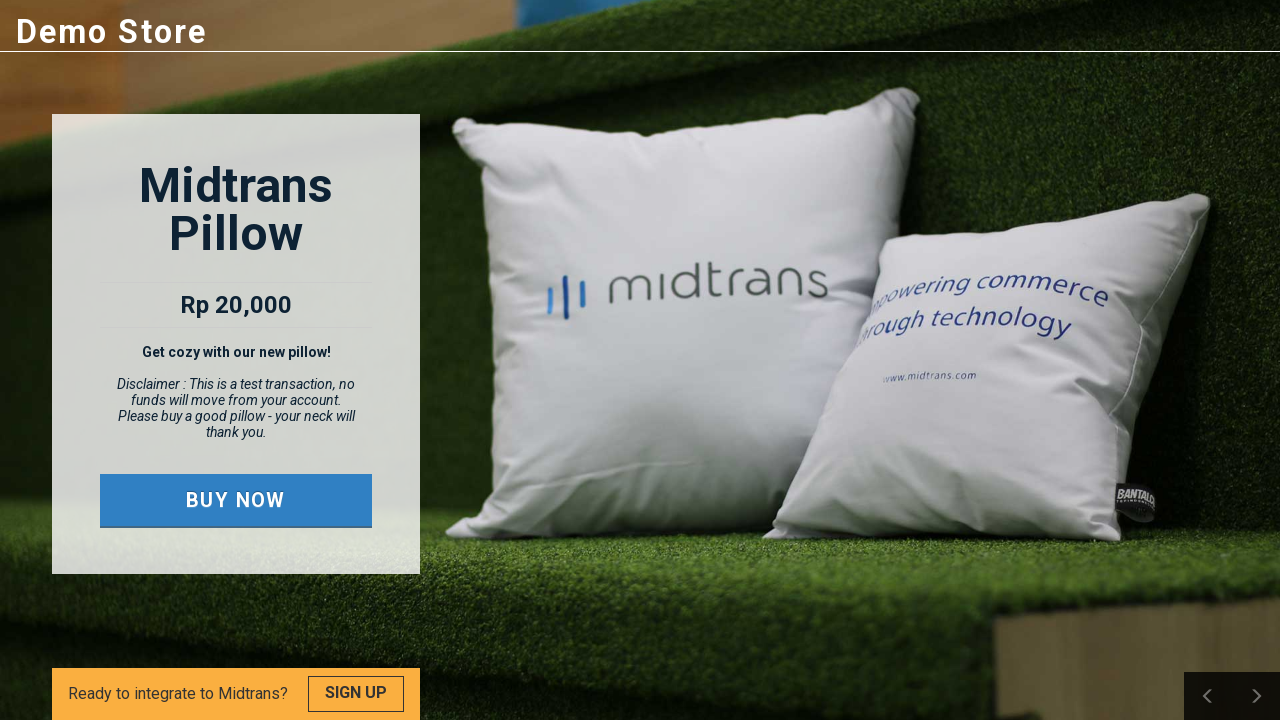

Clicked buy button to view products at (236, 500) on xpath=//a[contains(@class, 'btn')]
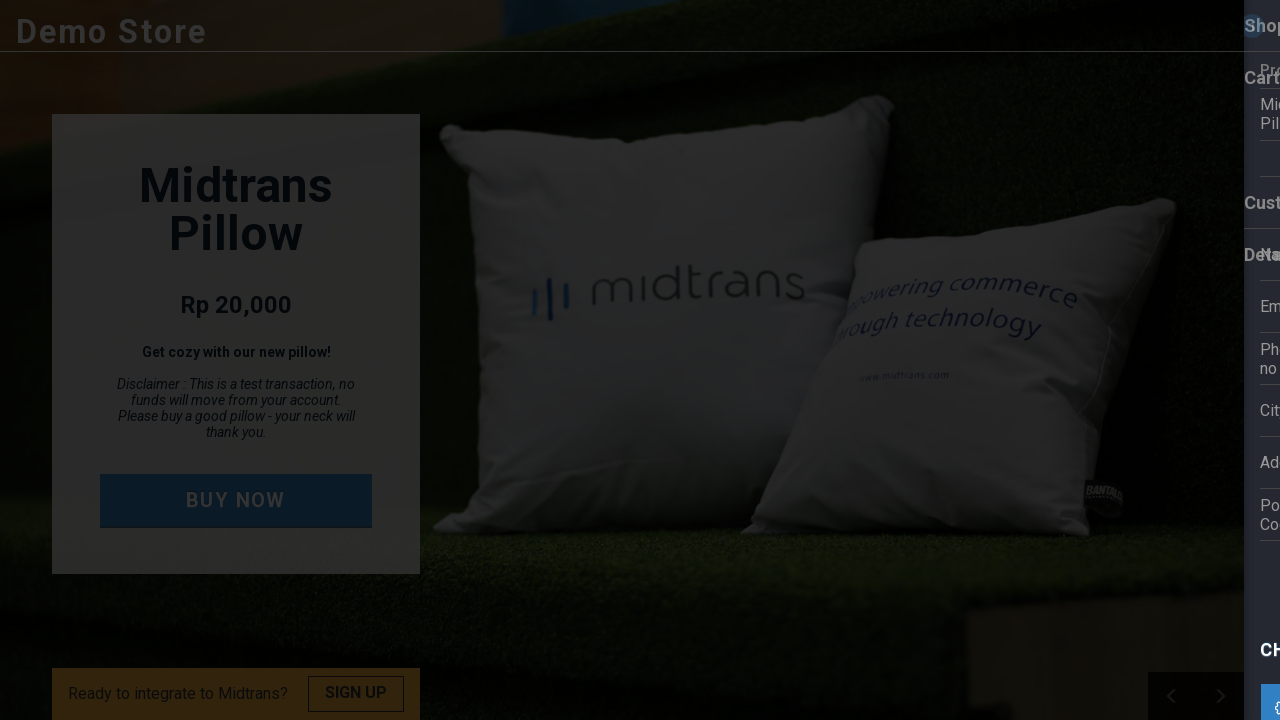

Located Midtrans Pillow quantity input field
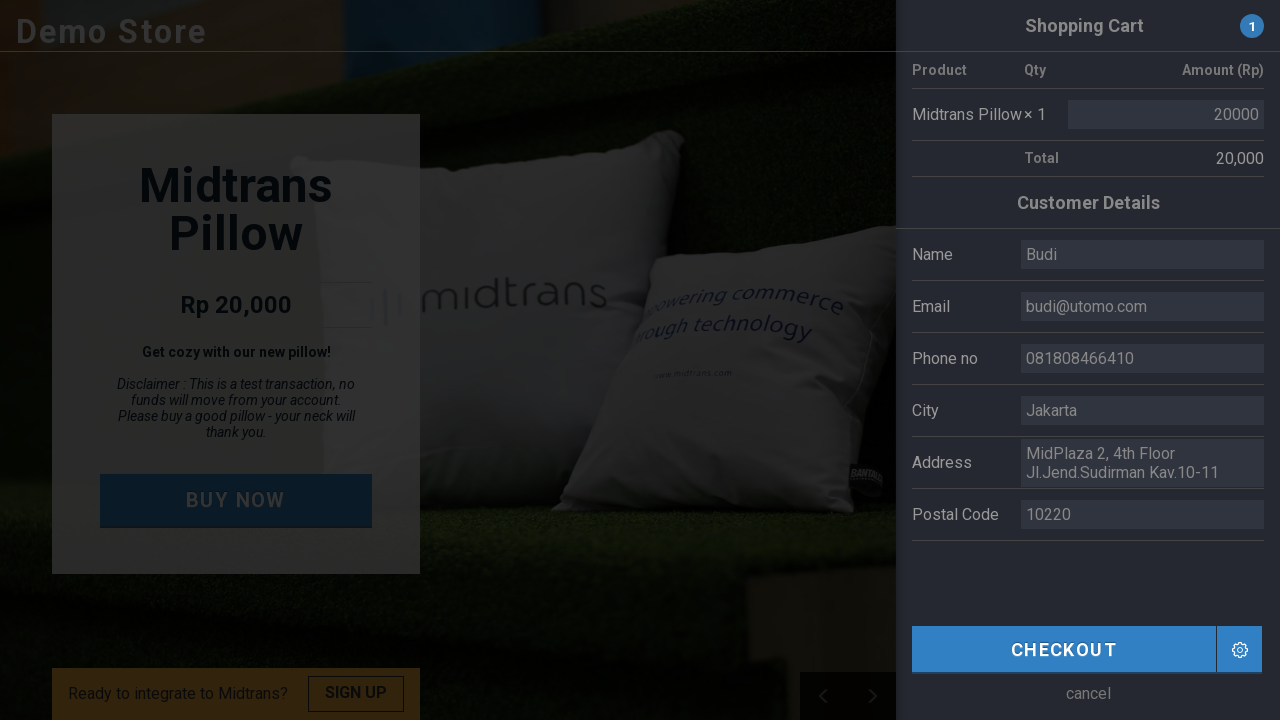

Cleared Midtrans Pillow quantity field on xpath=//td[text()='Midtrans Pillow']/following::input[@class='text-right']
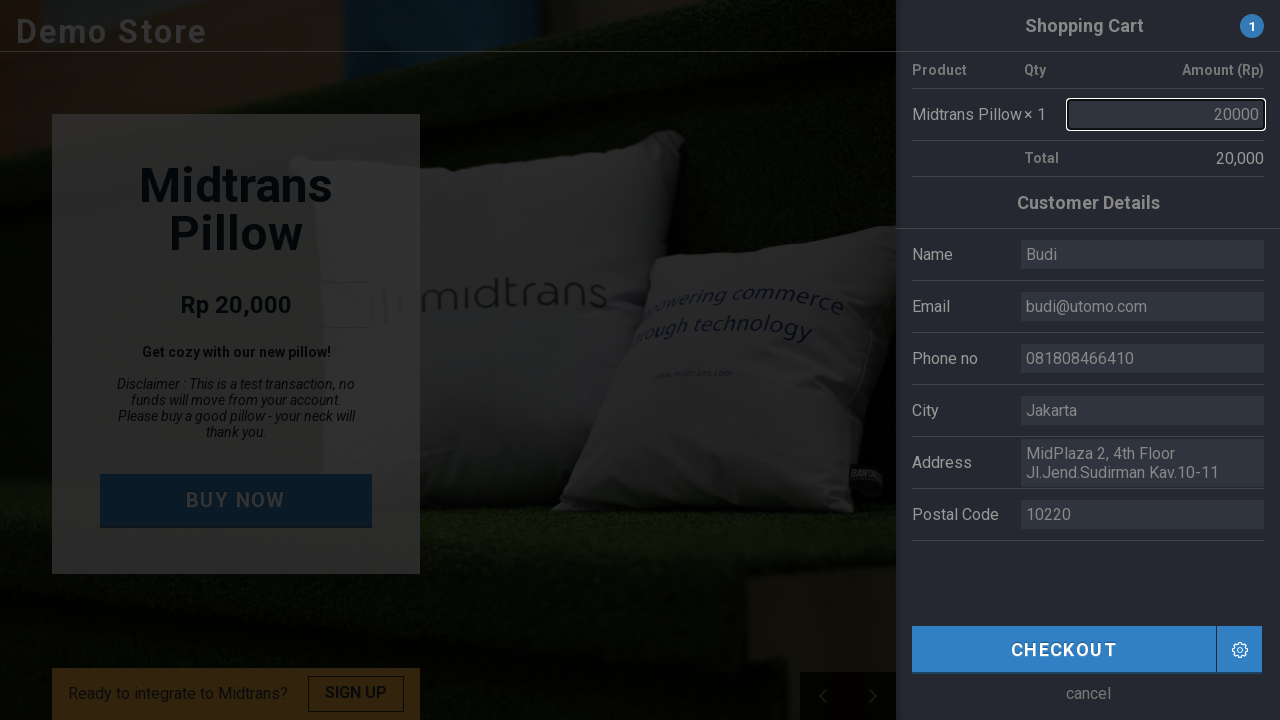

Updated Midtrans Pillow quantity to 200 on xpath=//td[text()='Midtrans Pillow']/following::input[@class='text-right']
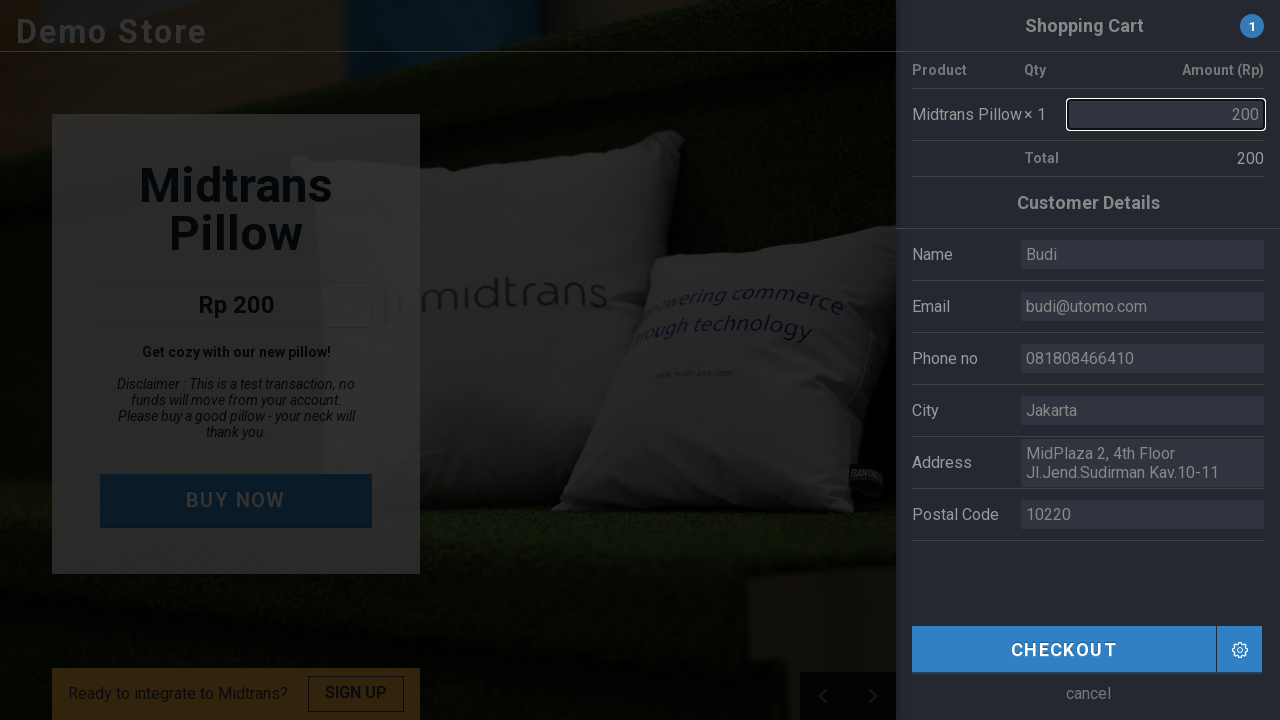

Located customer name input field
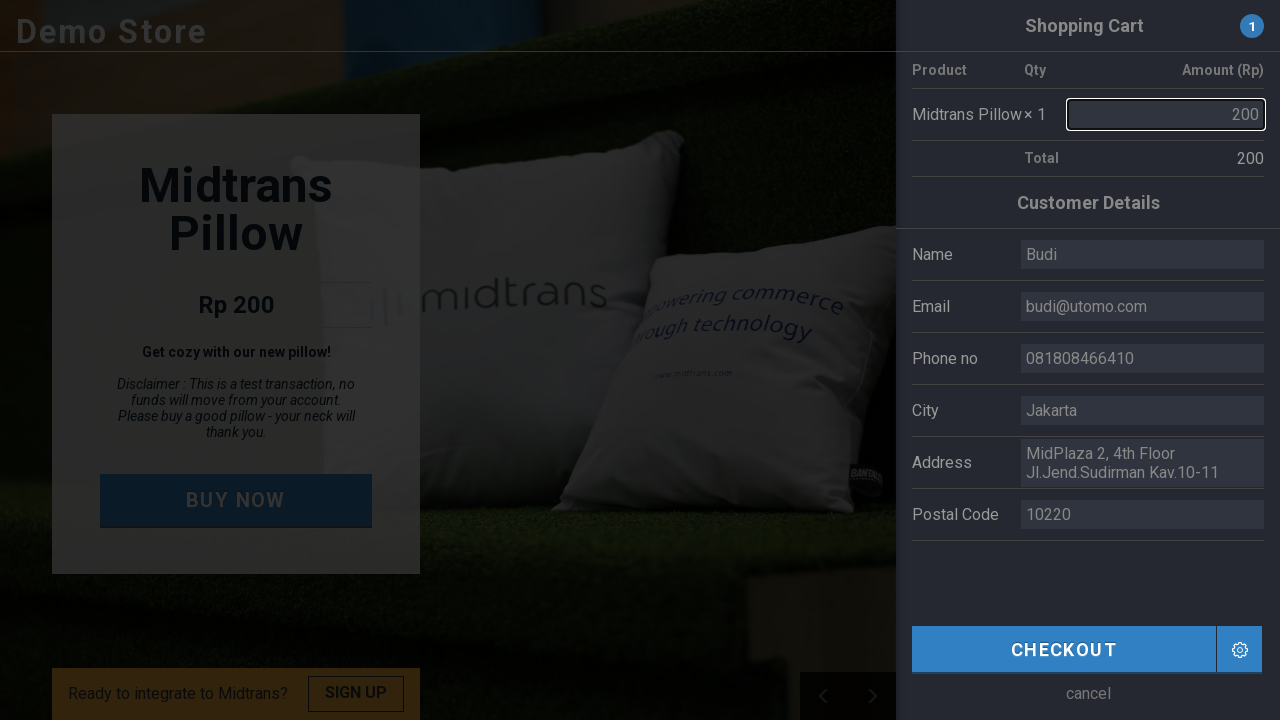

Cleared customer name field on xpath=//*[@id="container"]/div/div/div[2]/div[1]/div[4]/table/tbody/tr[1]/td[2]/
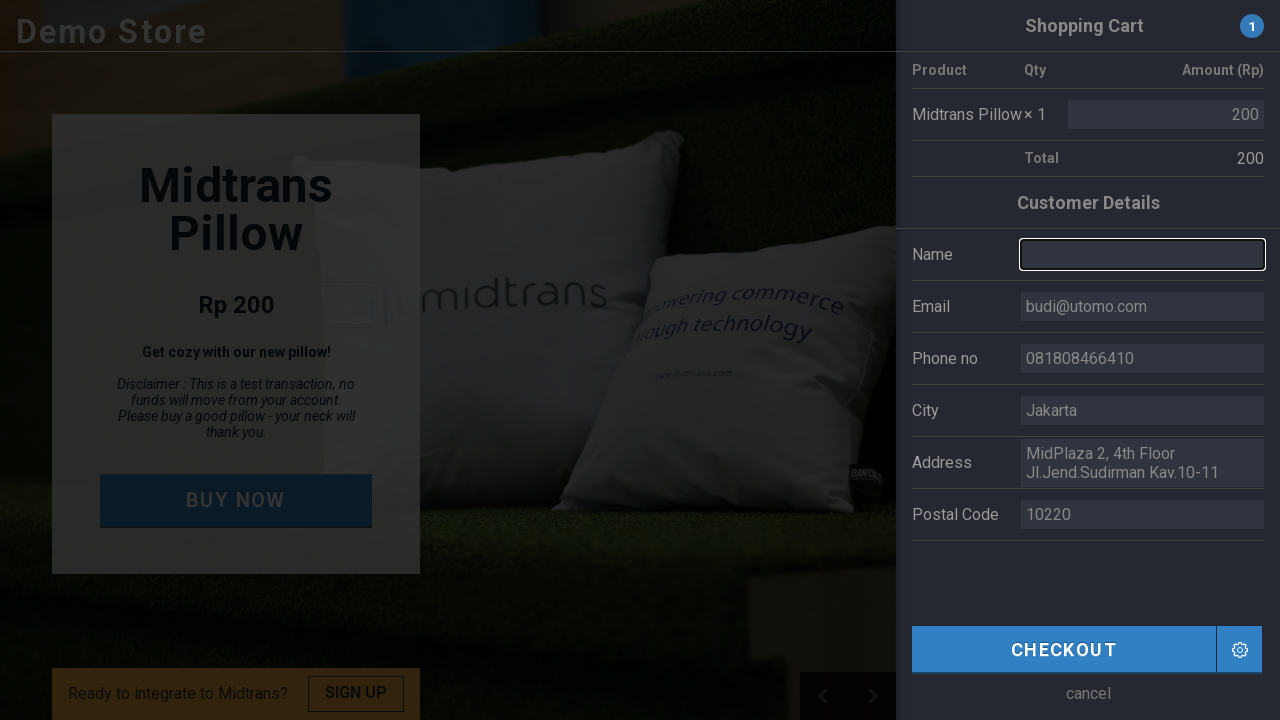

Filled customer name with 'Alfath febriadi' on xpath=//*[@id="container"]/div/div/div[2]/div[1]/div[4]/table/tbody/tr[1]/td[2]/
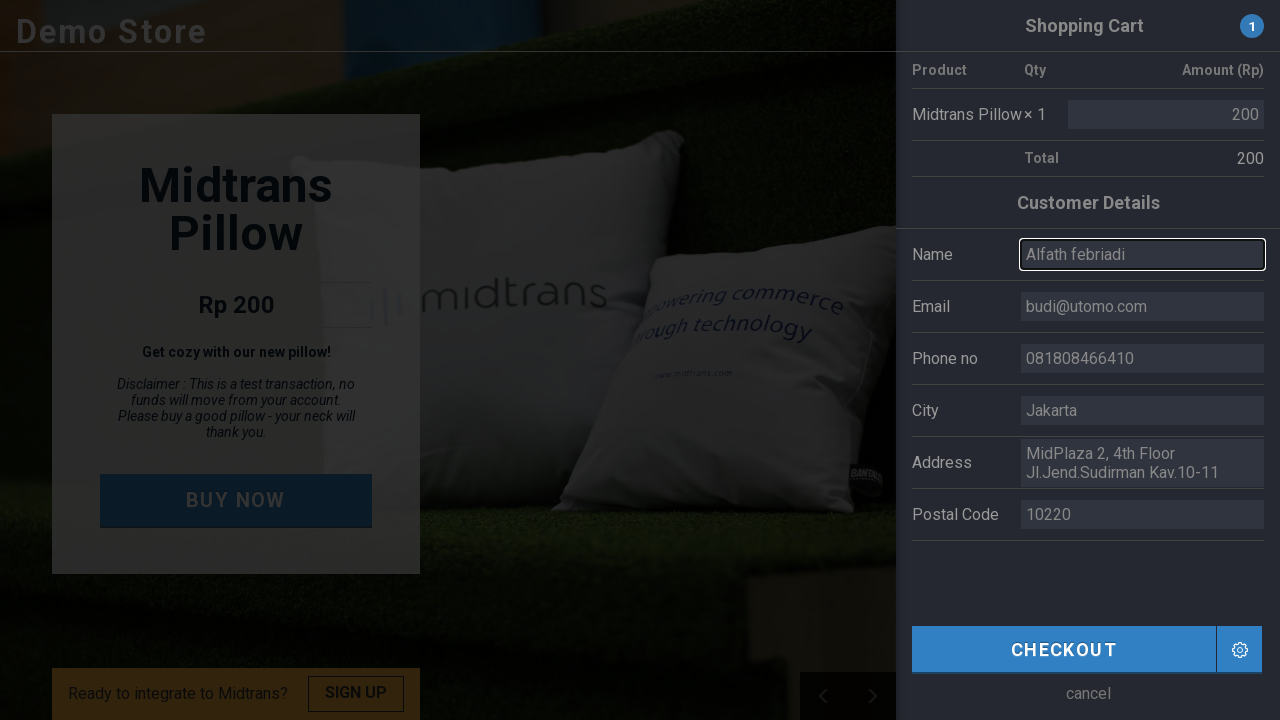

Located email input field
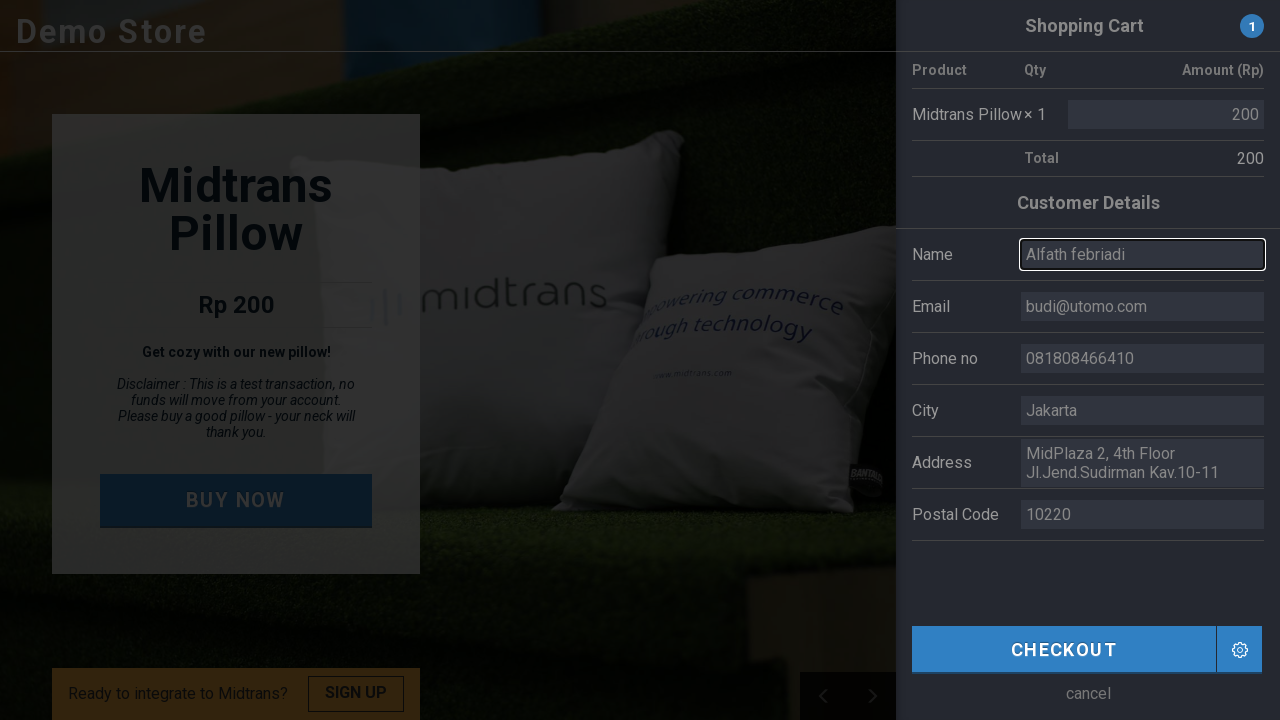

Cleared email field on xpath=//*[@id="container"]/div/div/div[2]/div[1]/div[4]/table/tbody/tr[2]/td[2]/
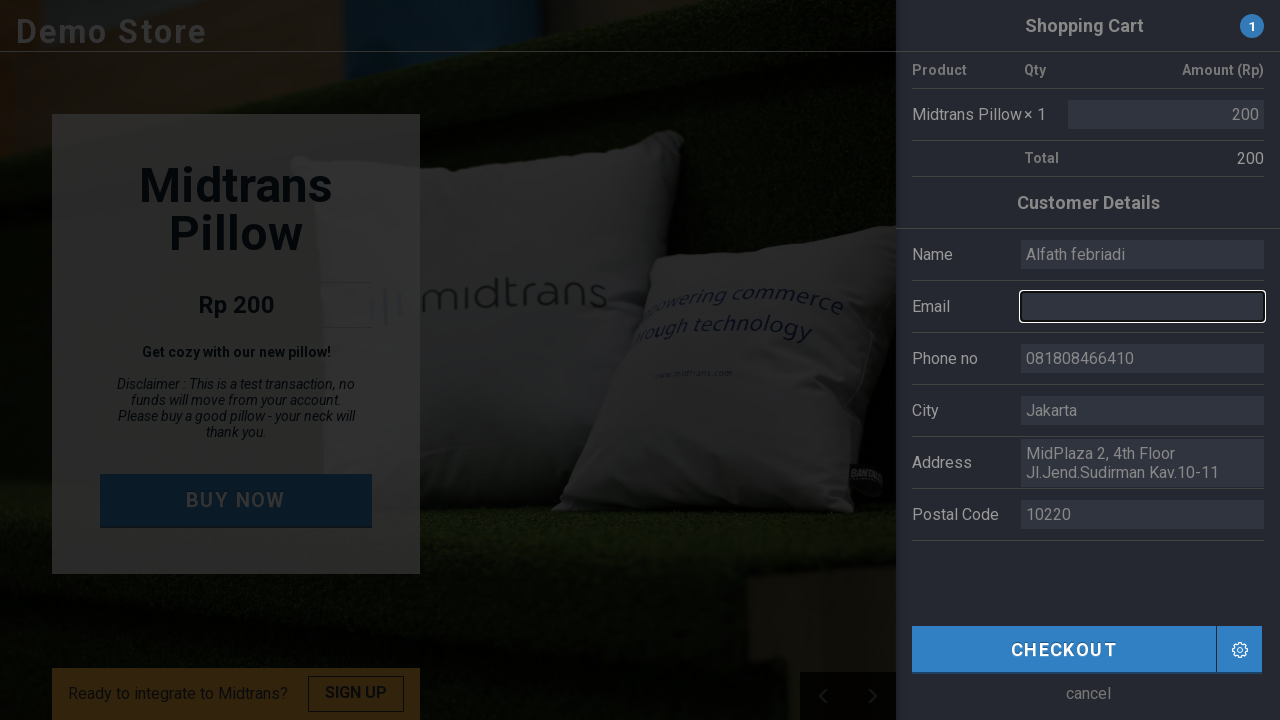

Filled email with 'abcd@gmail.com' on xpath=//*[@id="container"]/div/div/div[2]/div[1]/div[4]/table/tbody/tr[2]/td[2]/
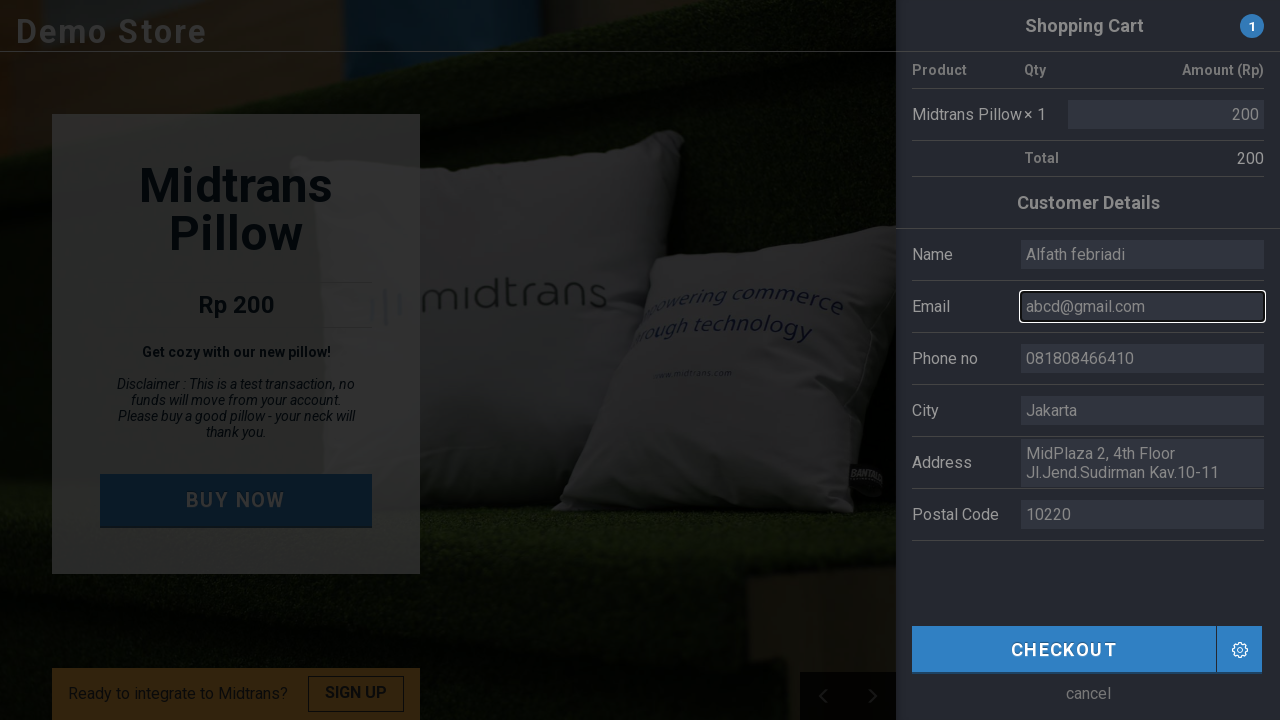

Located phone number input field
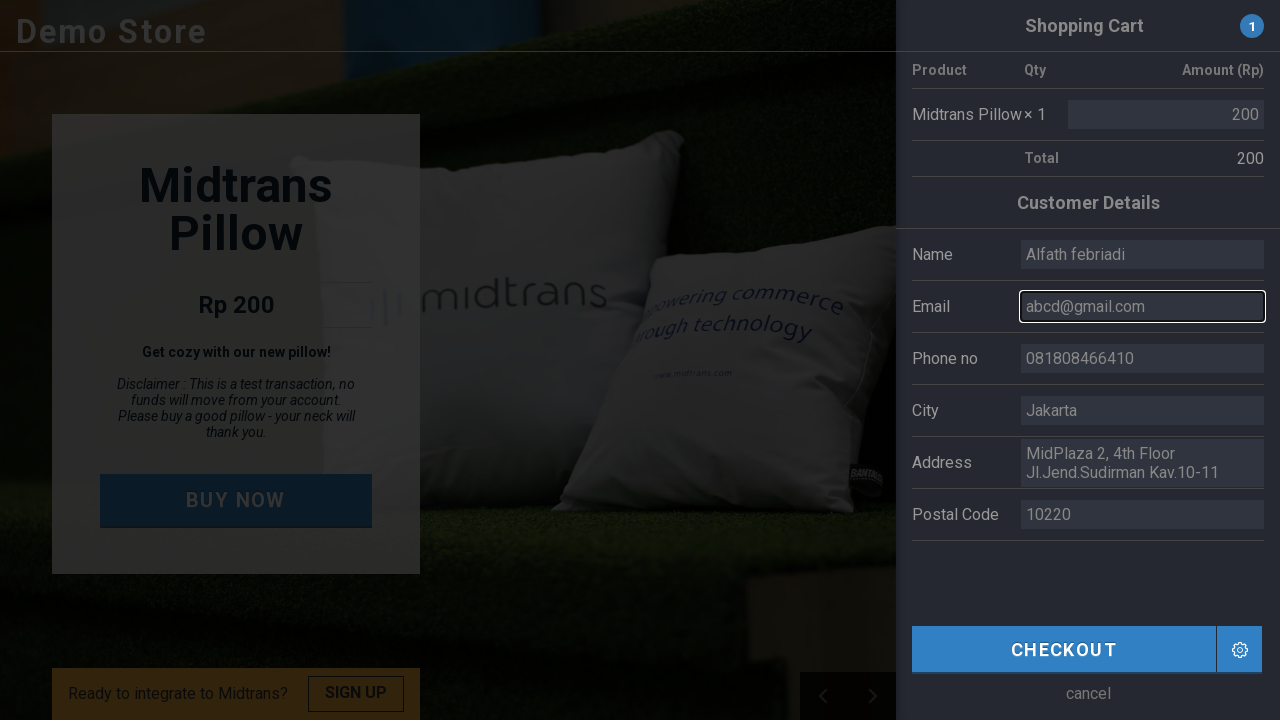

Cleared phone number field on xpath=//*[@id="container"]/div/div/div[2]/div[1]/div[4]/table/tbody/tr[3]/td[2]/
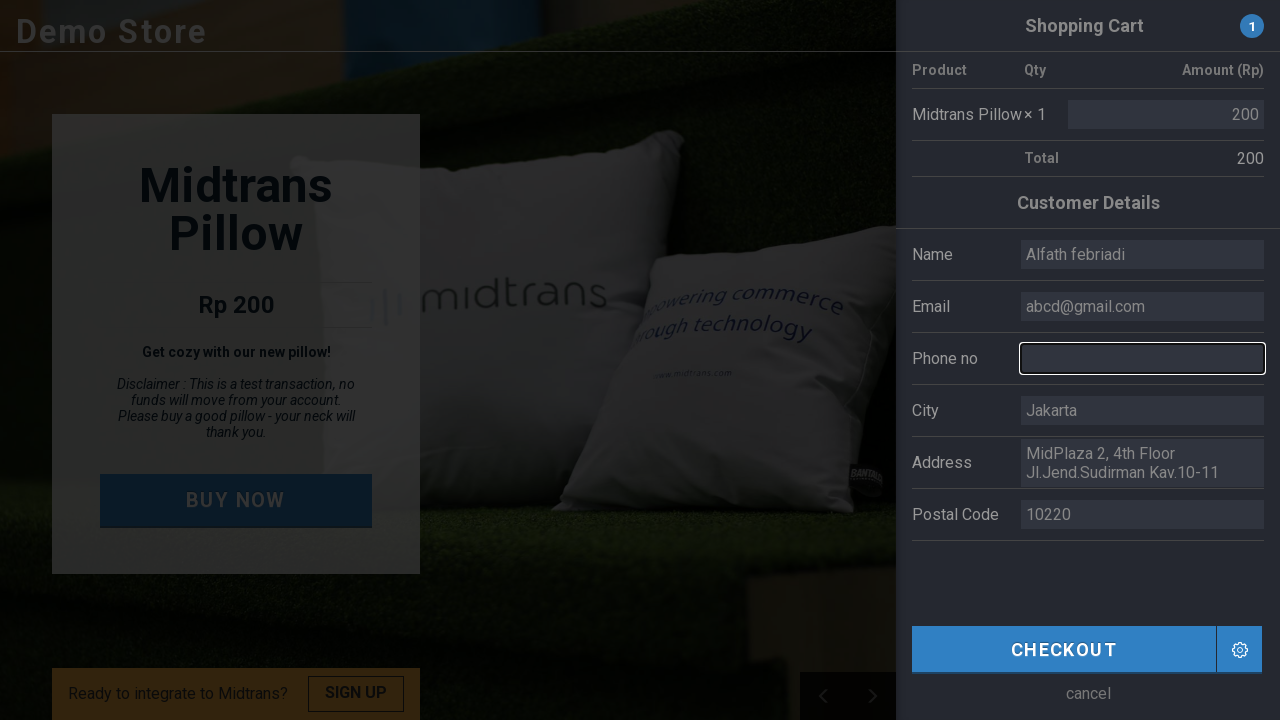

Filled phone number with '021123123123' on xpath=//*[@id="container"]/div/div/div[2]/div[1]/div[4]/table/tbody/tr[3]/td[2]/
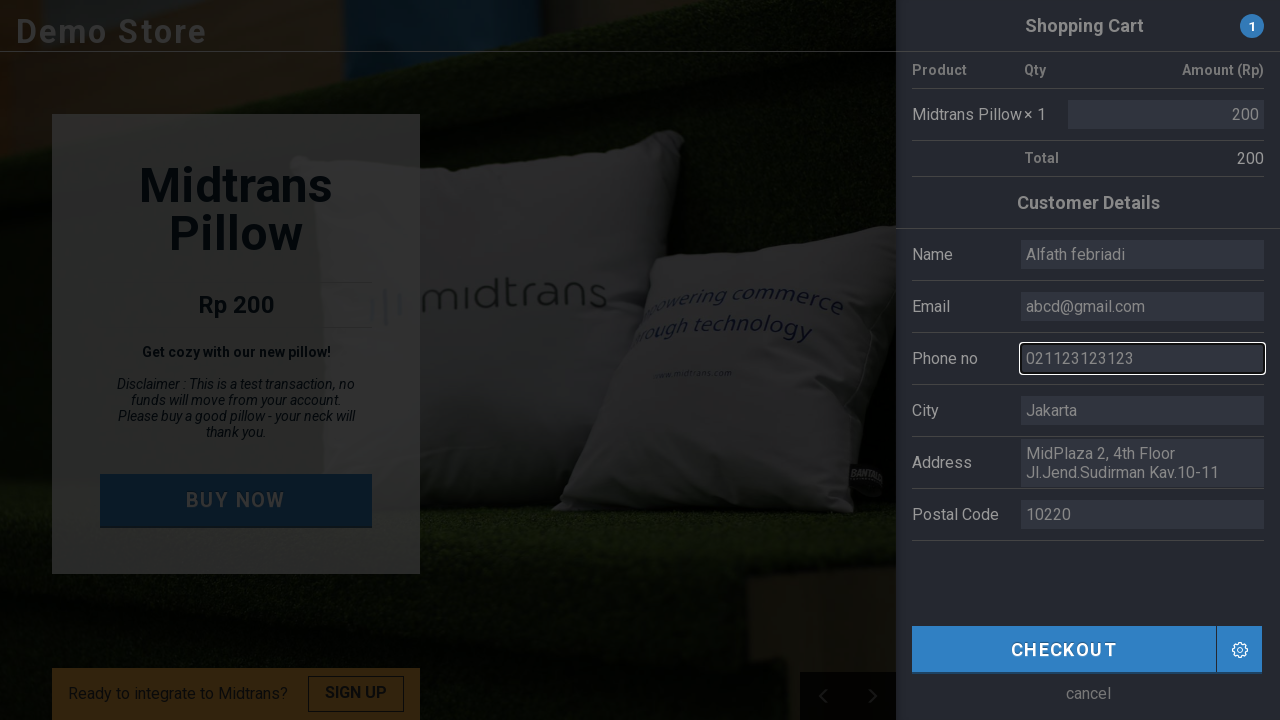

Located city input field
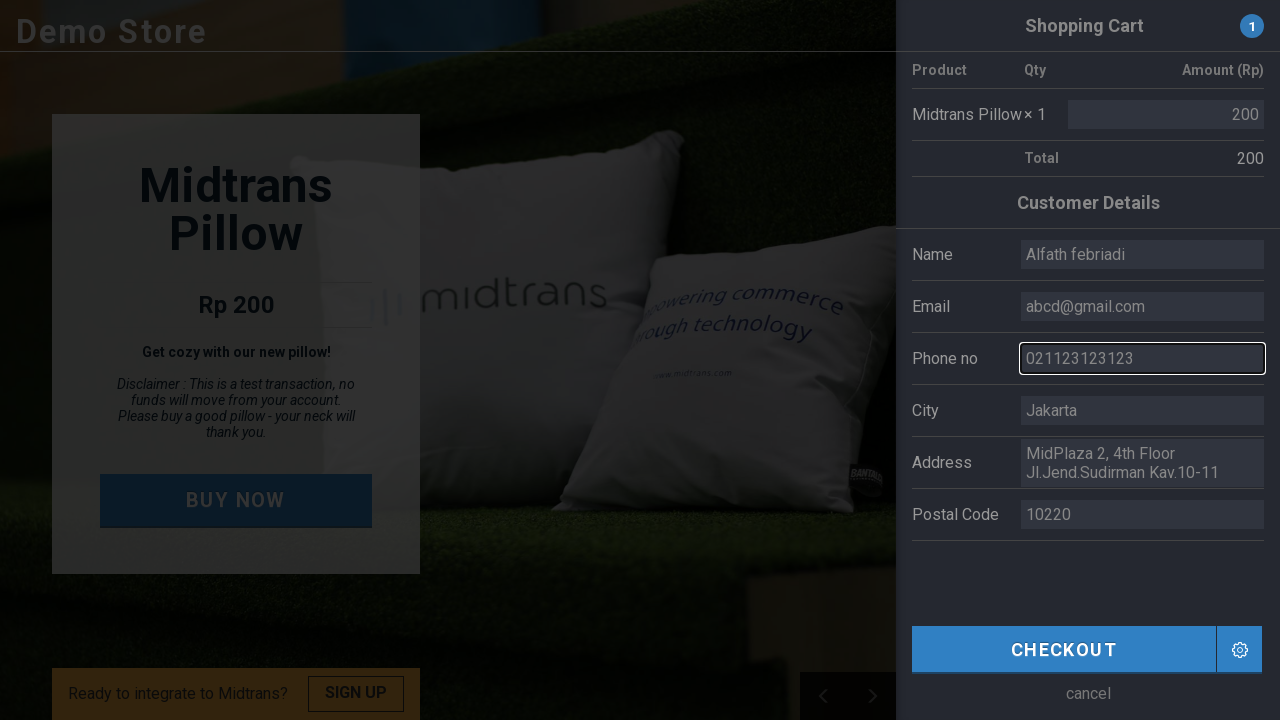

Cleared city field on xpath=//*[@id="container"]/div/div/div[2]/div[1]/div[4]/table/tbody/tr[4]/td[2]/
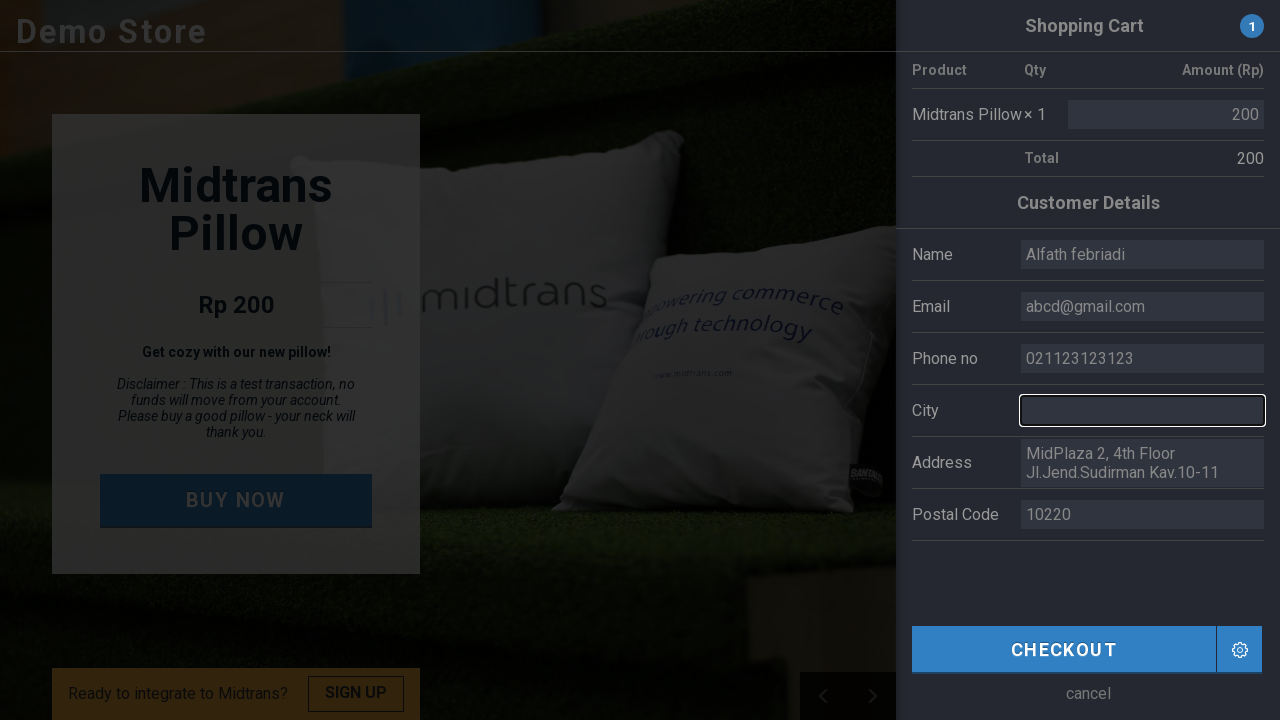

Filled city with 'Jakarta' on xpath=//*[@id="container"]/div/div/div[2]/div[1]/div[4]/table/tbody/tr[4]/td[2]/
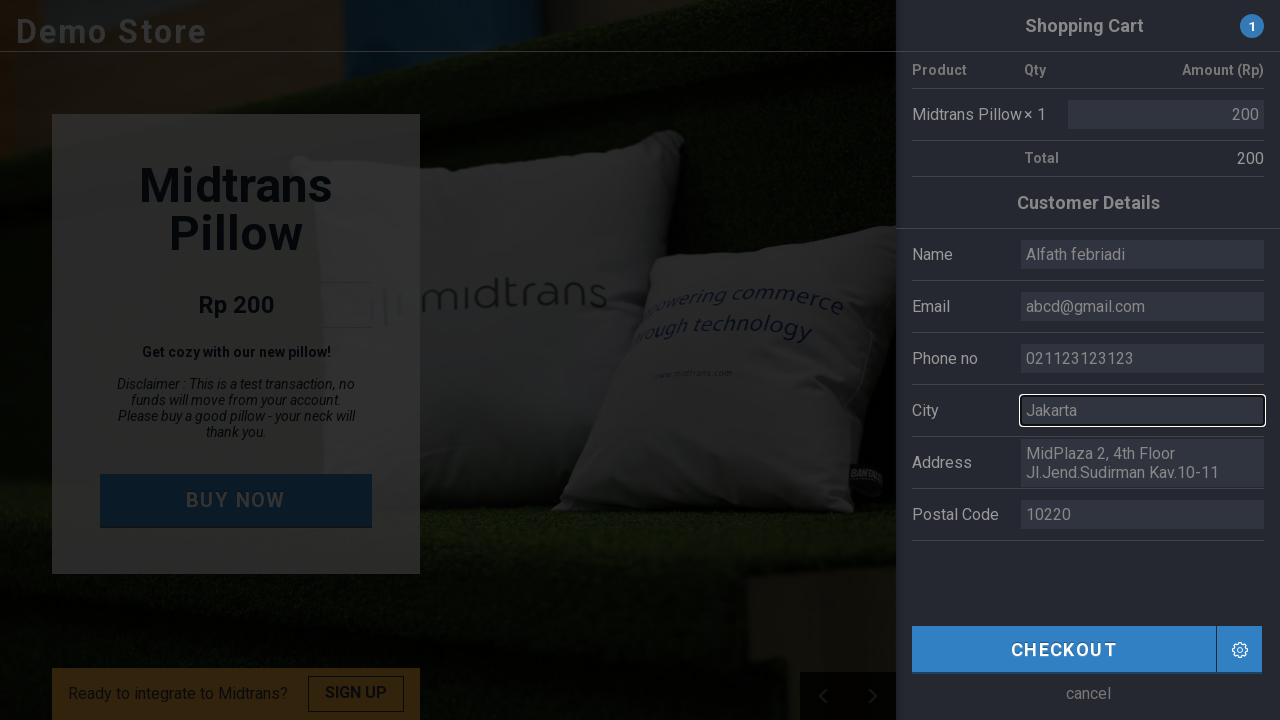

Located address input field
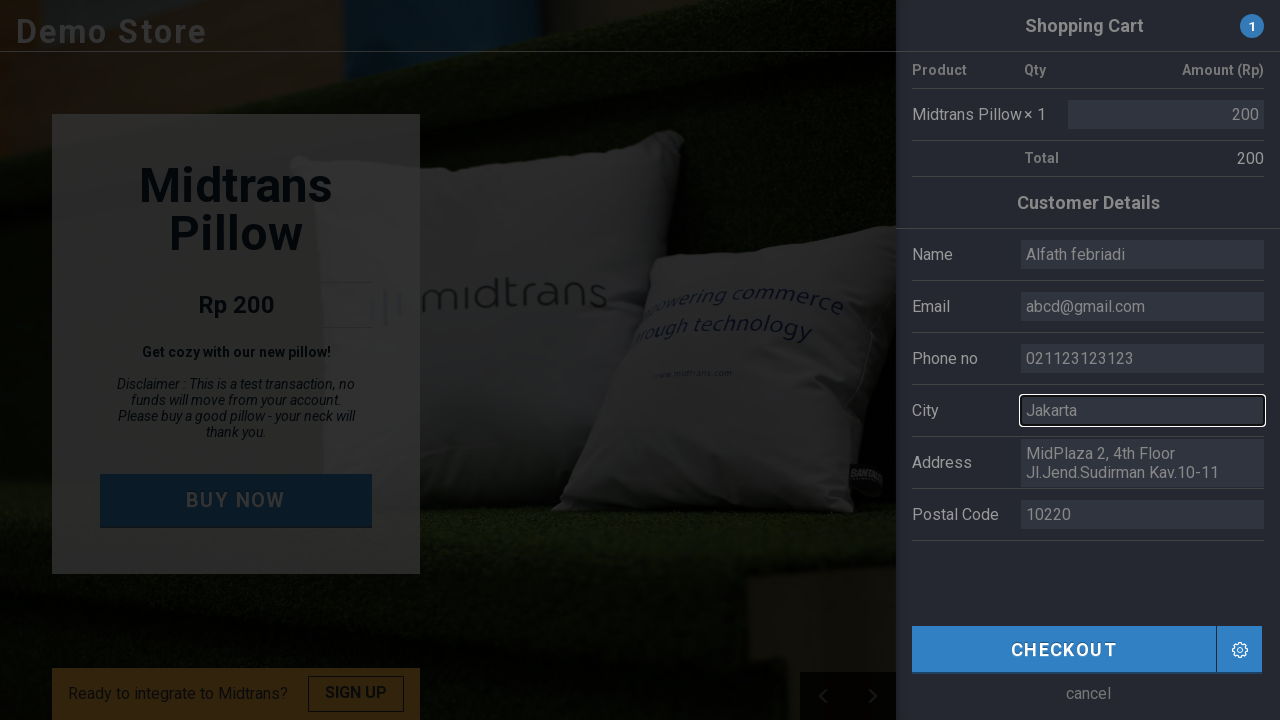

Cleared address field on xpath=//*[@id="container"]/div/div/div[2]/div[1]/div[4]/table/tbody/tr[5]/td[2]/
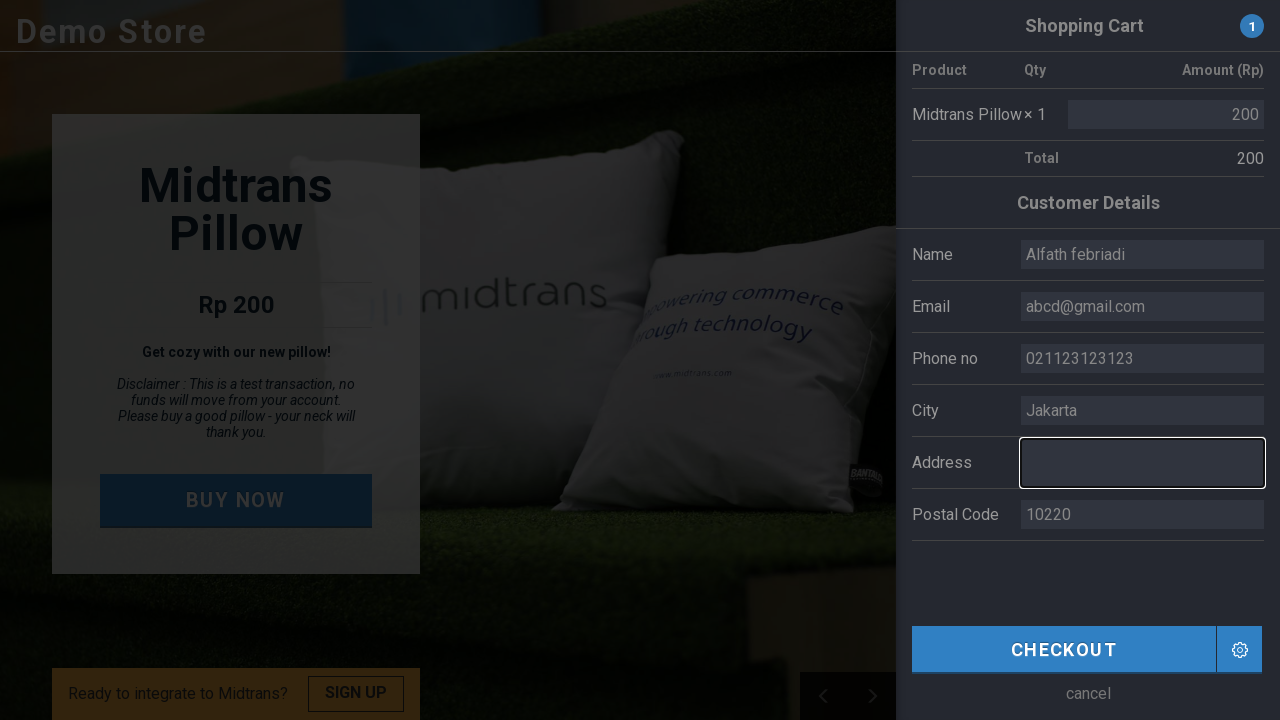

Filled address with 'Jl Swadaya V' on xpath=//*[@id="container"]/div/div/div[2]/div[1]/div[4]/table/tbody/tr[5]/td[2]/
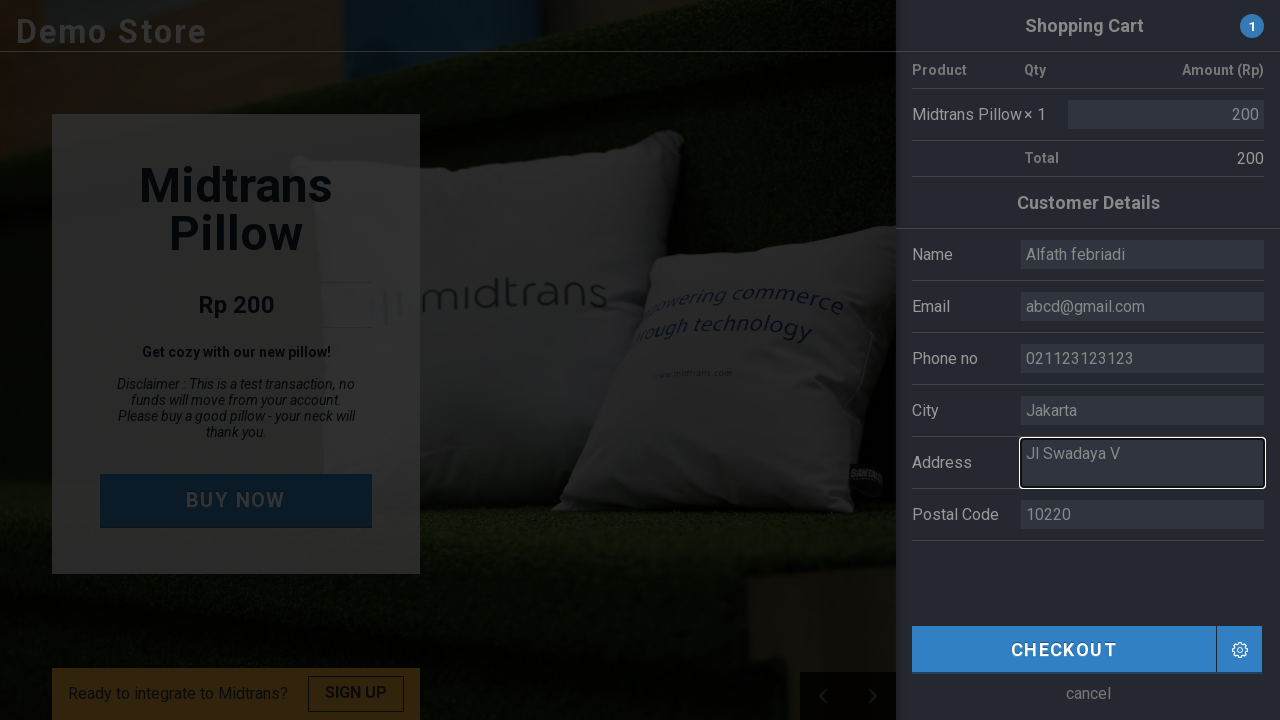

Located postal code input field
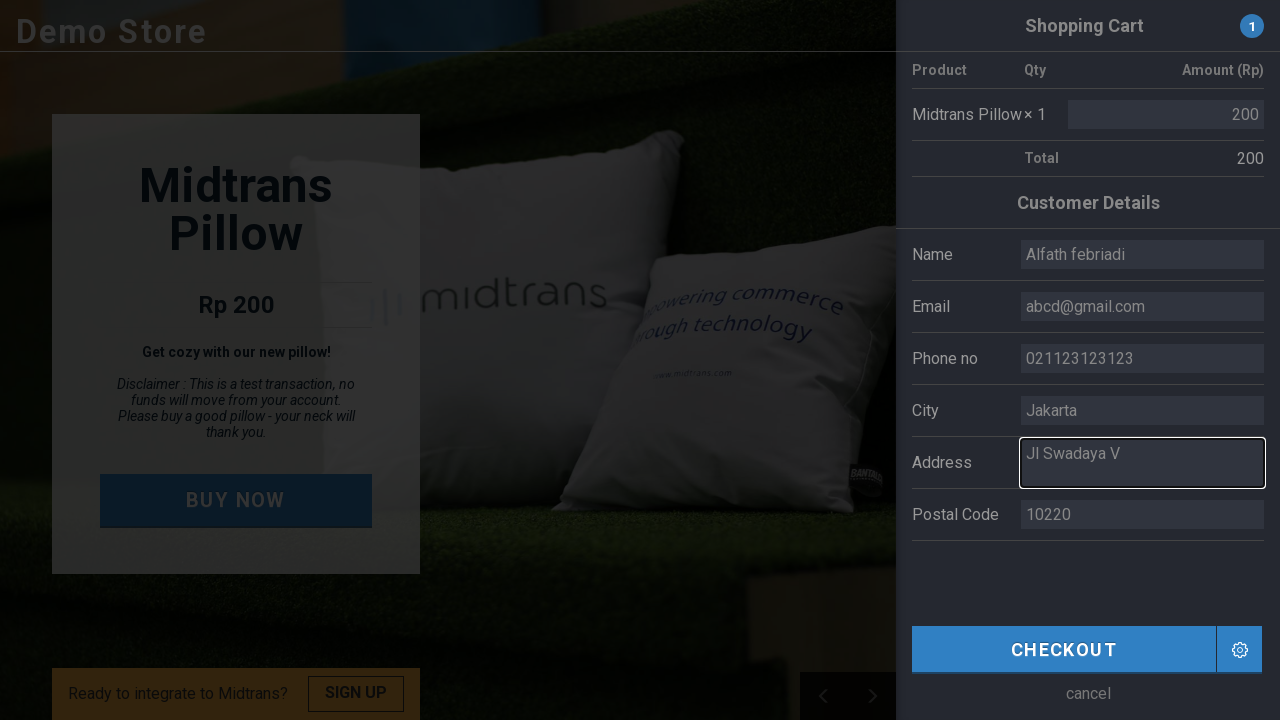

Cleared postal code field on xpath=//*[@id="container"]/div/div/div[2]/div[1]/div[4]/table/tbody/tr[6]/td[2]/
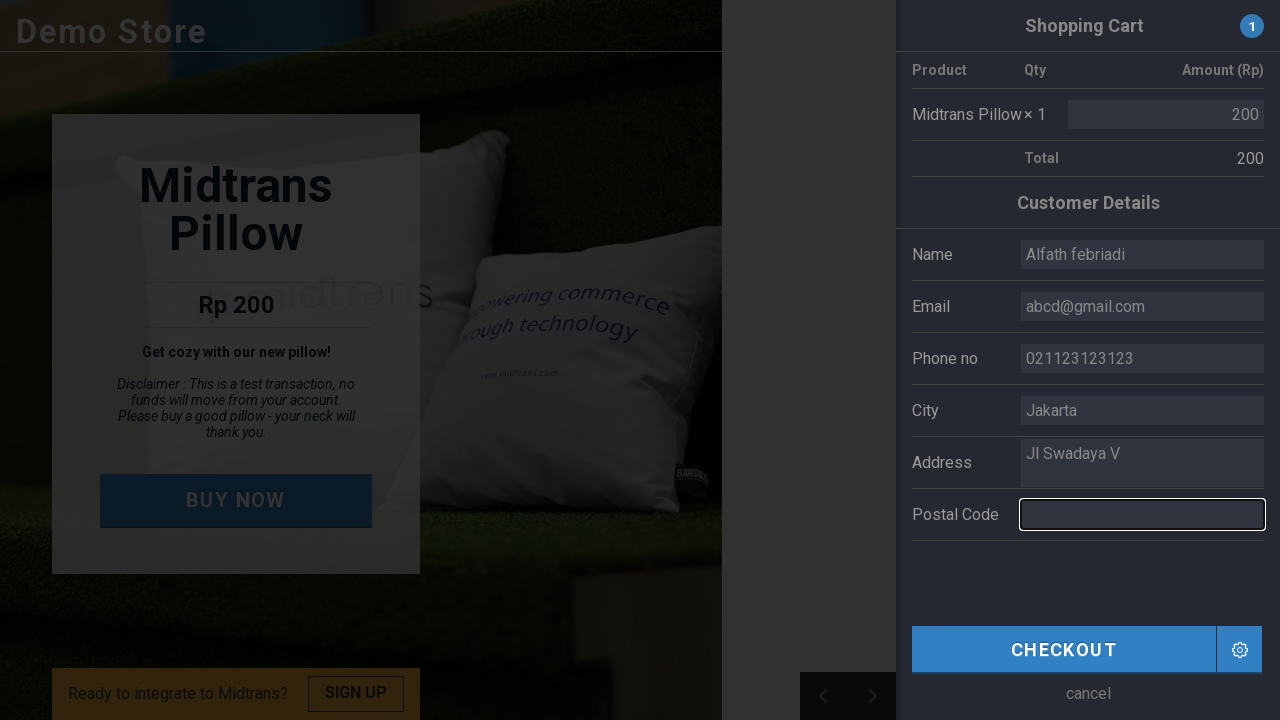

Filled postal code with '14045' on xpath=//*[@id="container"]/div/div/div[2]/div[1]/div[4]/table/tbody/tr[6]/td[2]/
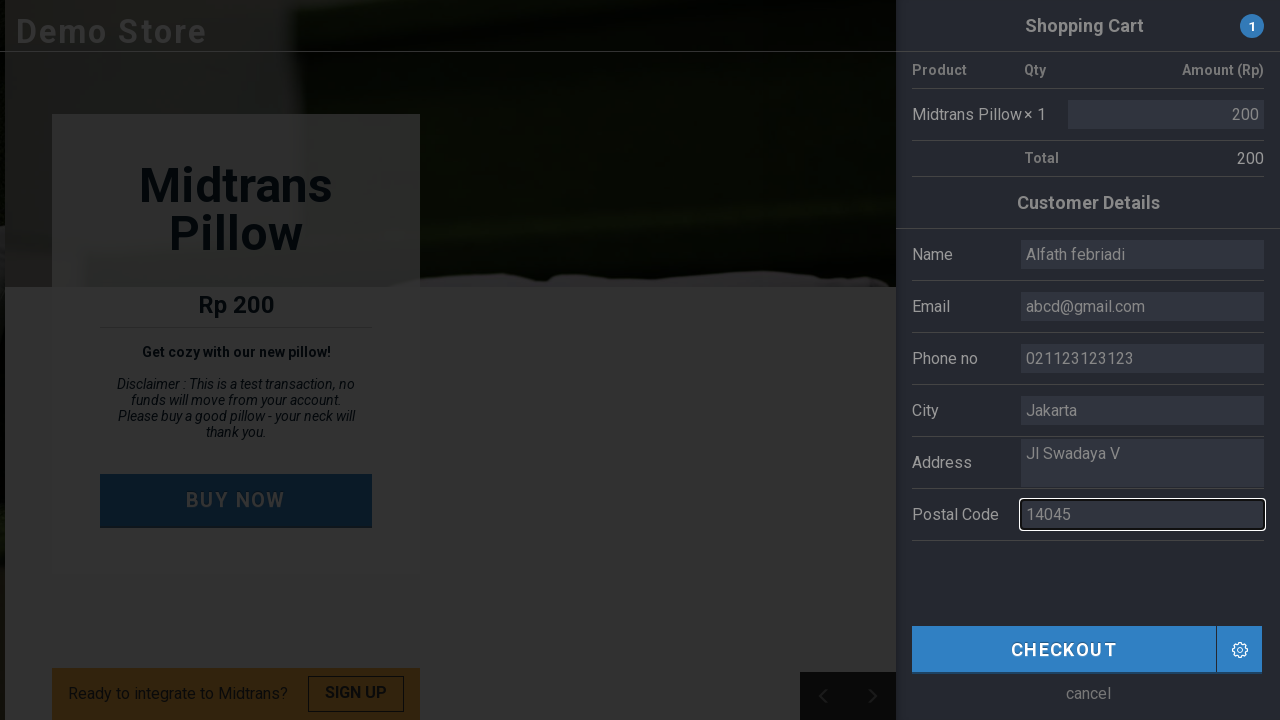

Clicked checkout button to proceed to payment at (1064, 649) on xpath=//*[@id="container"]/div/div/div[2]/div[2]/div[1]
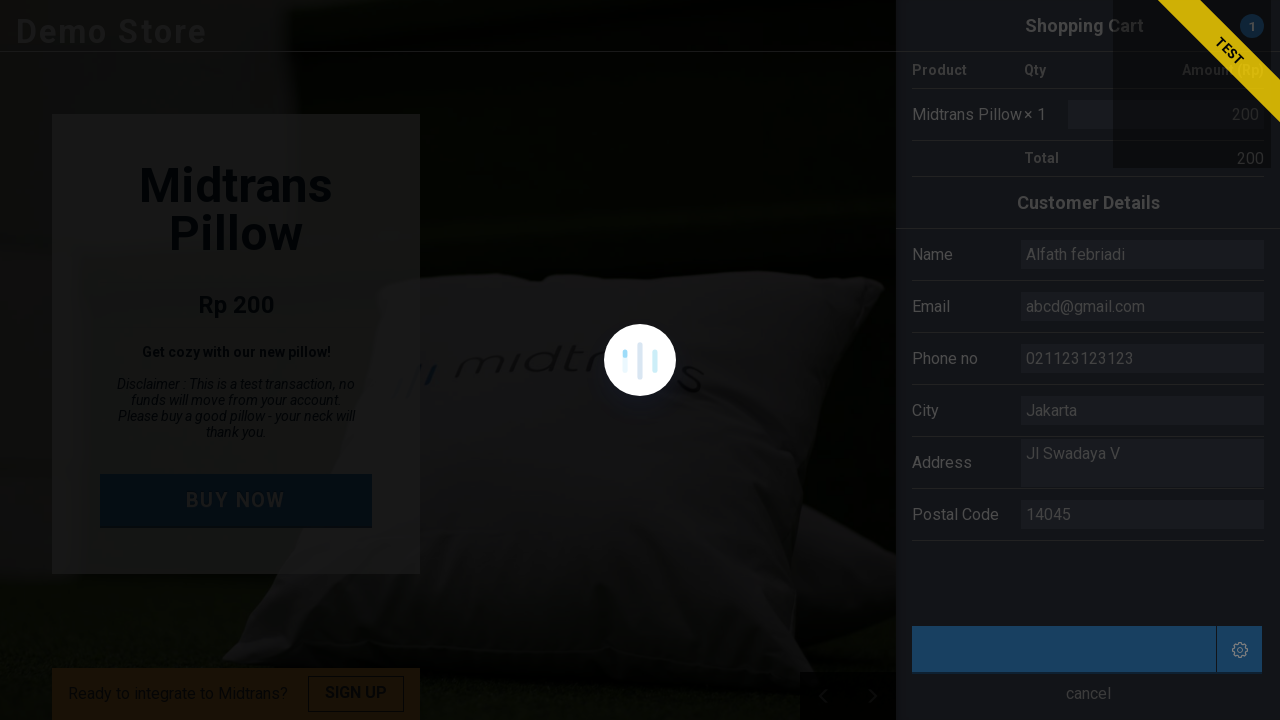

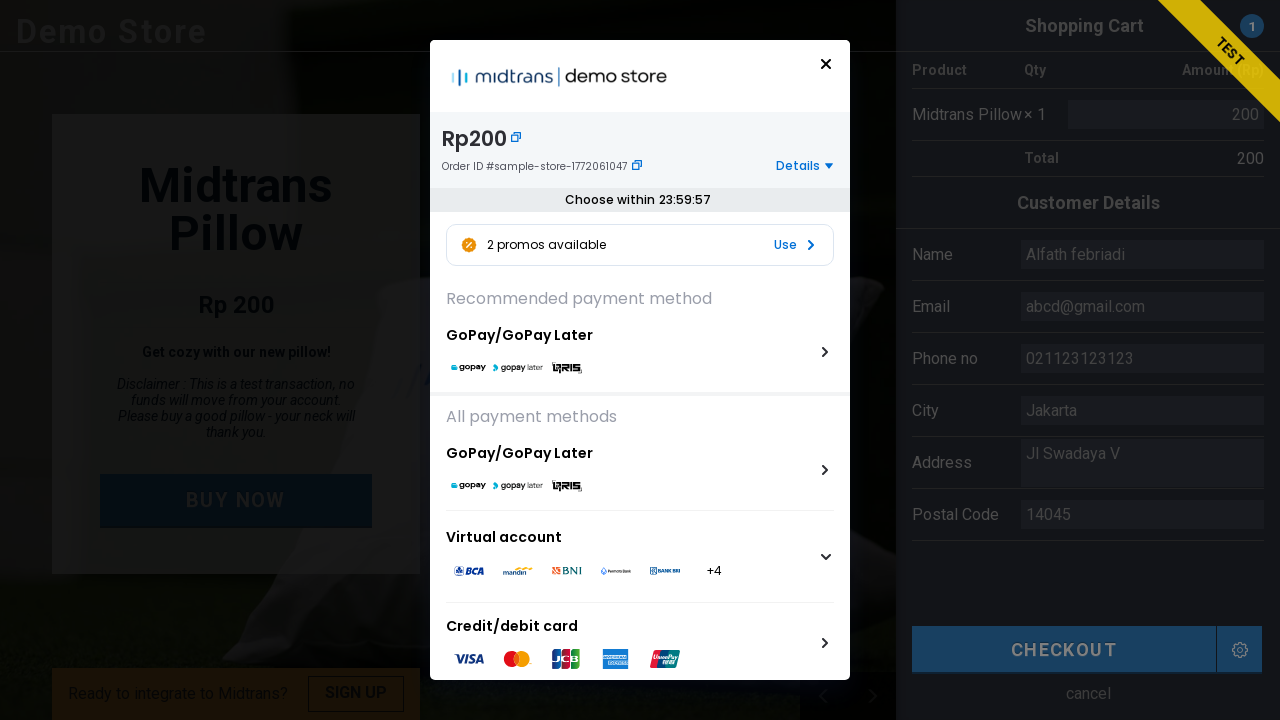